Tests alert handling functionality by triggering an alert button and interacting with the browser alert dialog

Starting URL: https://rahulshettyacademy.com/AutomationPractice/

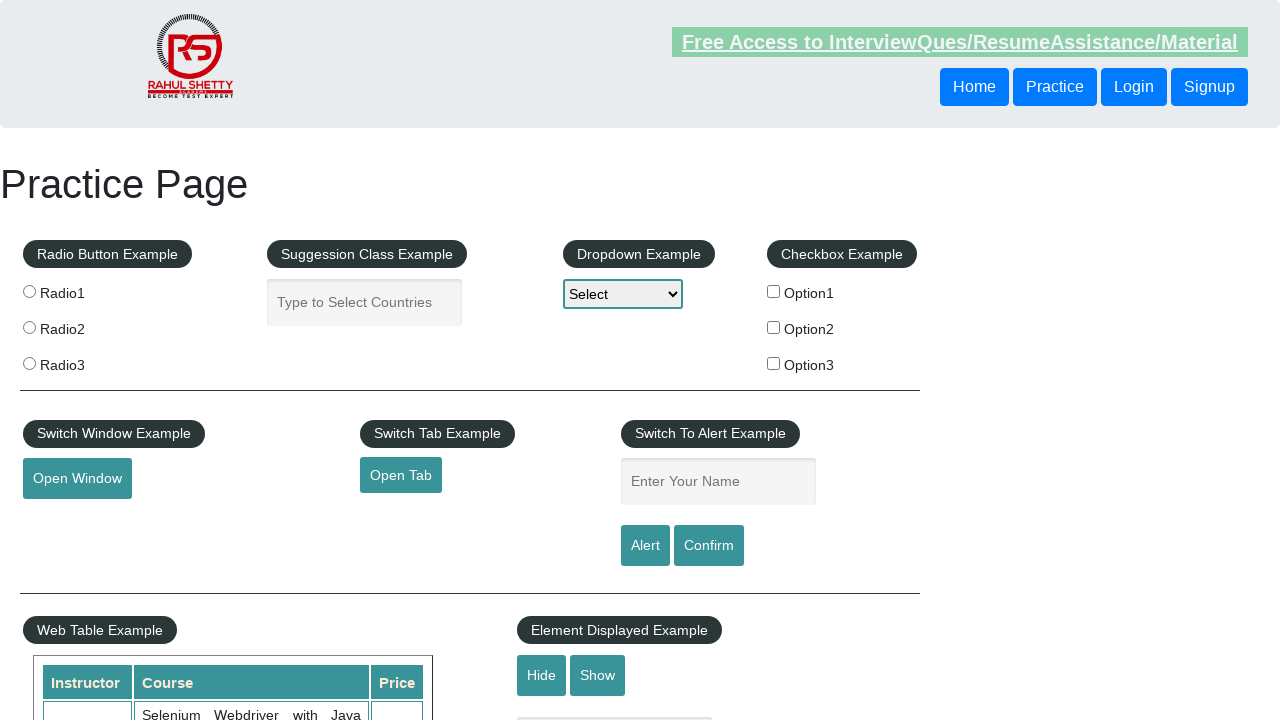

Clicked the alert button to trigger an alert dialog at (645, 546) on xpath=//input[@id='alertbtn']
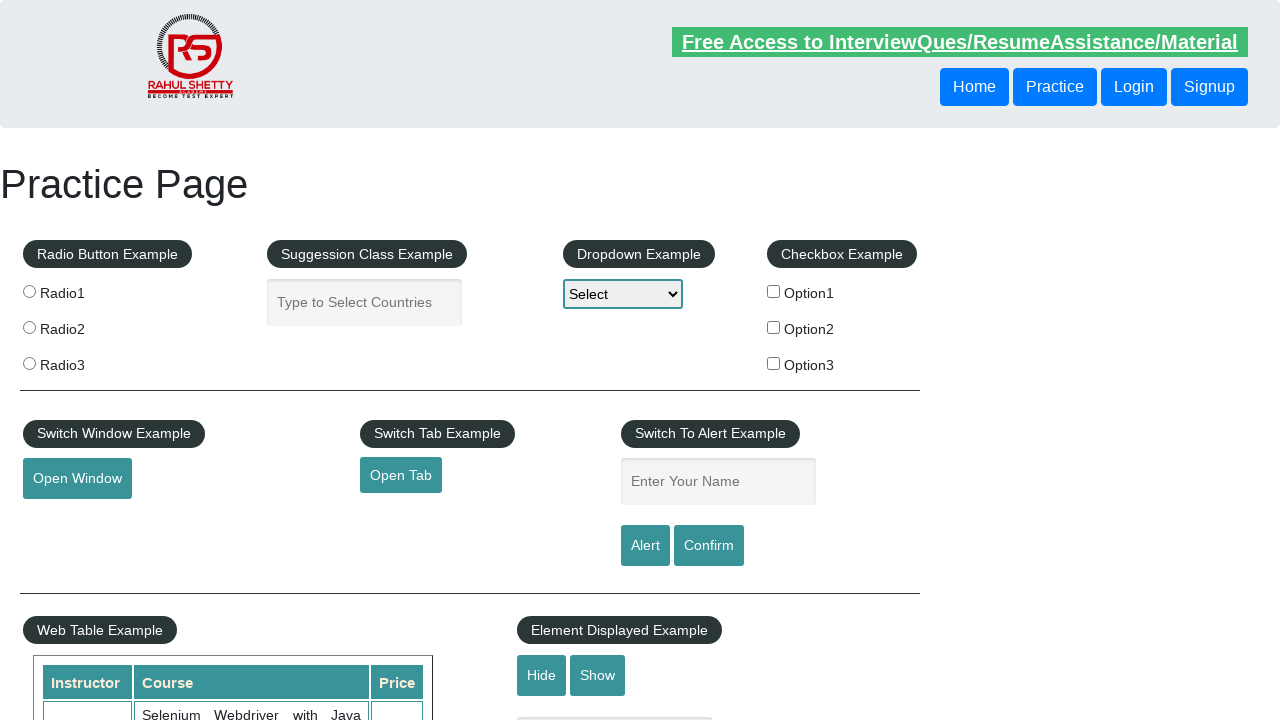

Set up dialog handler to accept alert dialogs
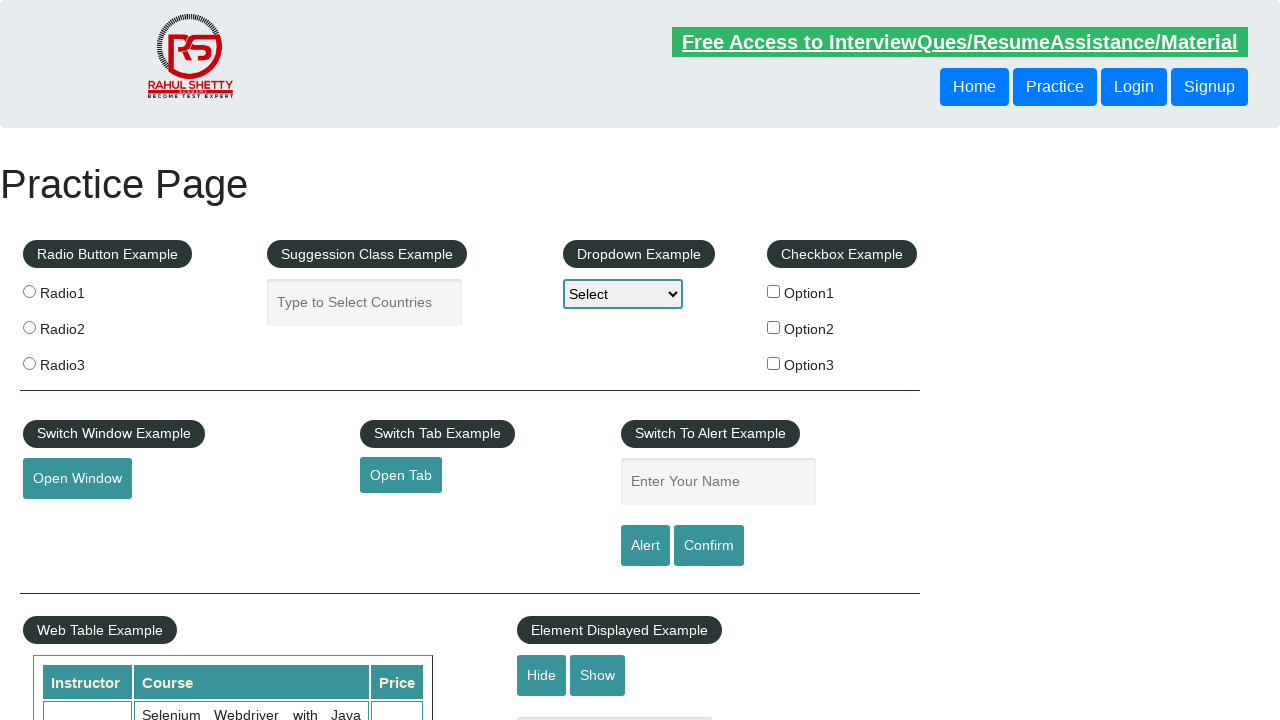

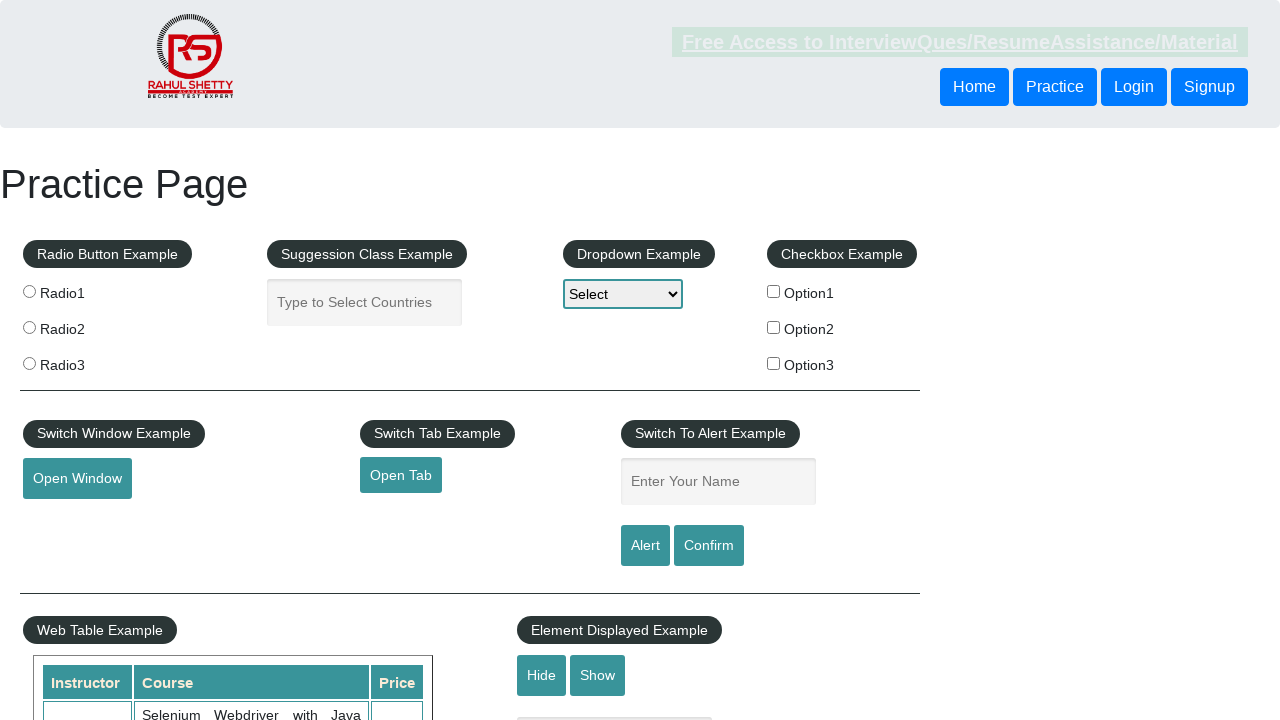